Navigates to the Placement Drive Insta website and waits for the page to load completely.

Starting URL: https://placementdriveinsta.in/

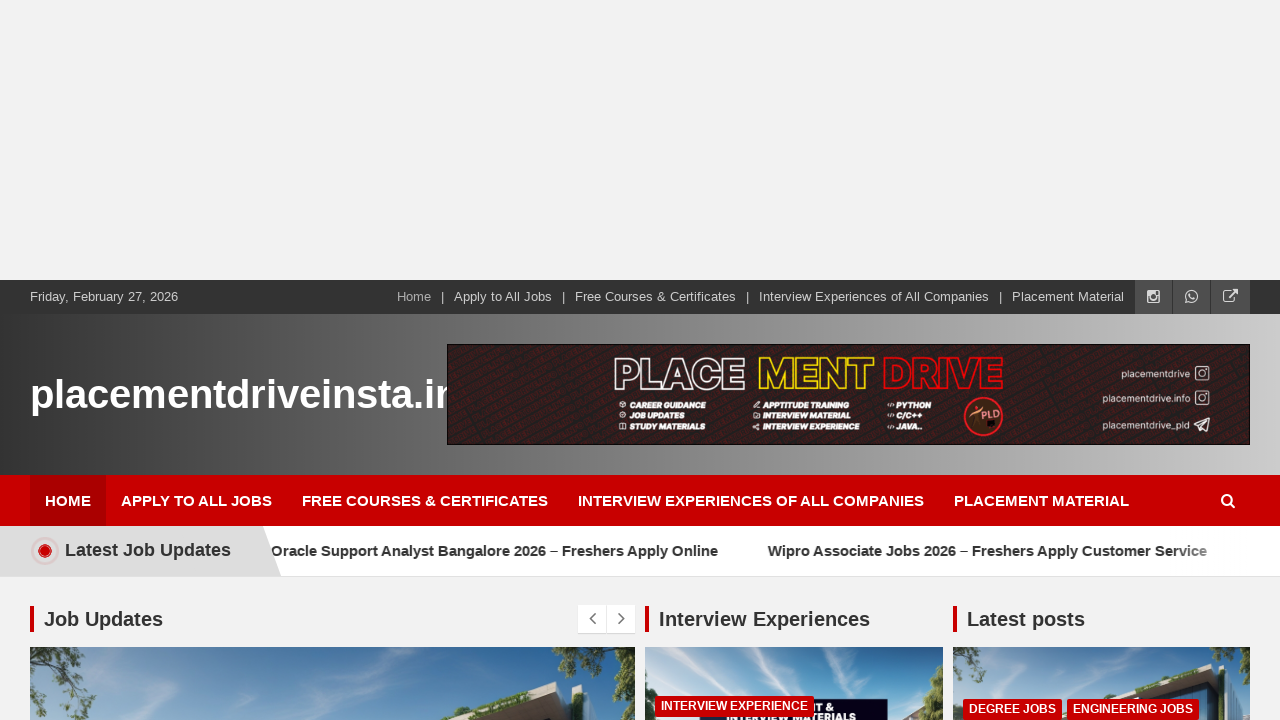

Navigated to Placement Drive Insta website
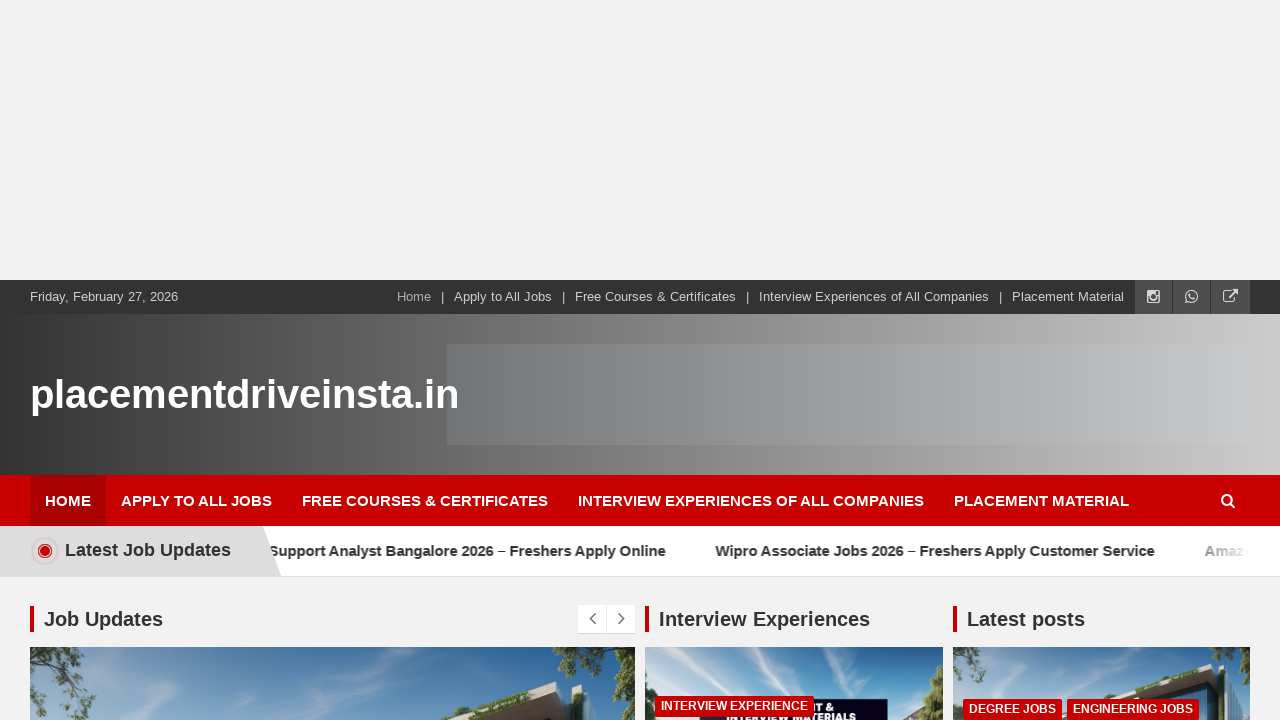

Page fully loaded with networkidle state
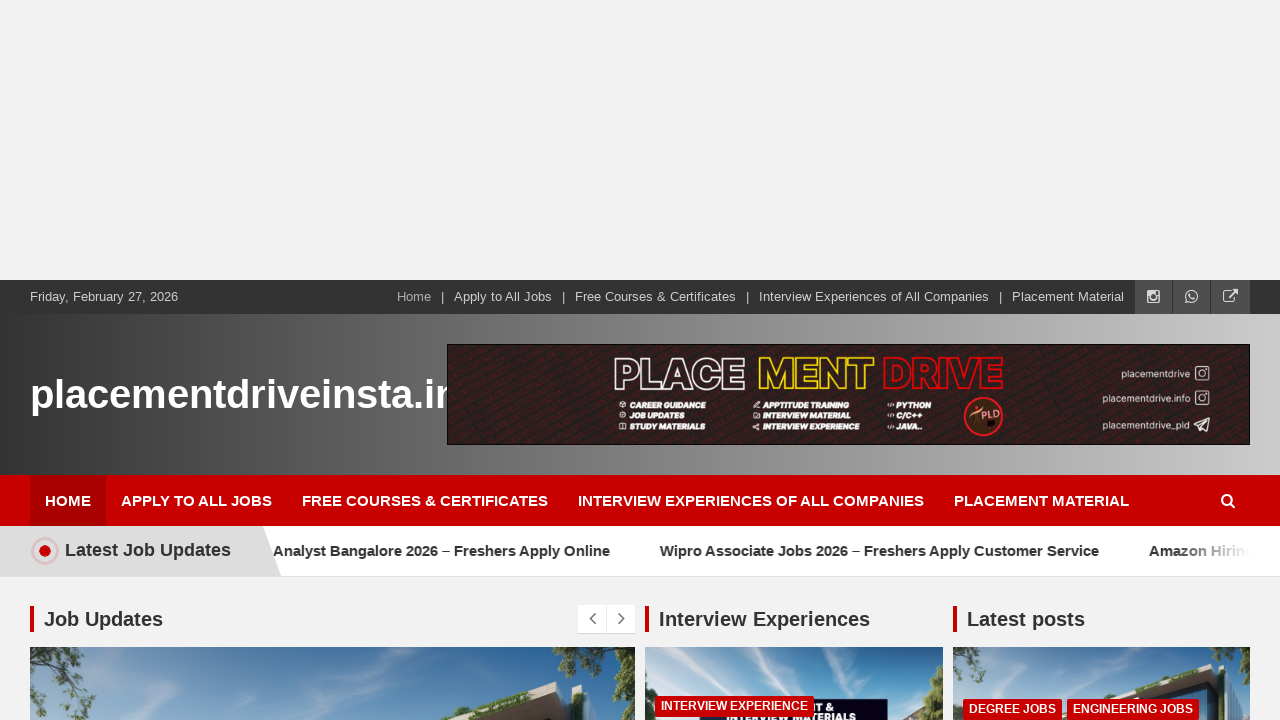

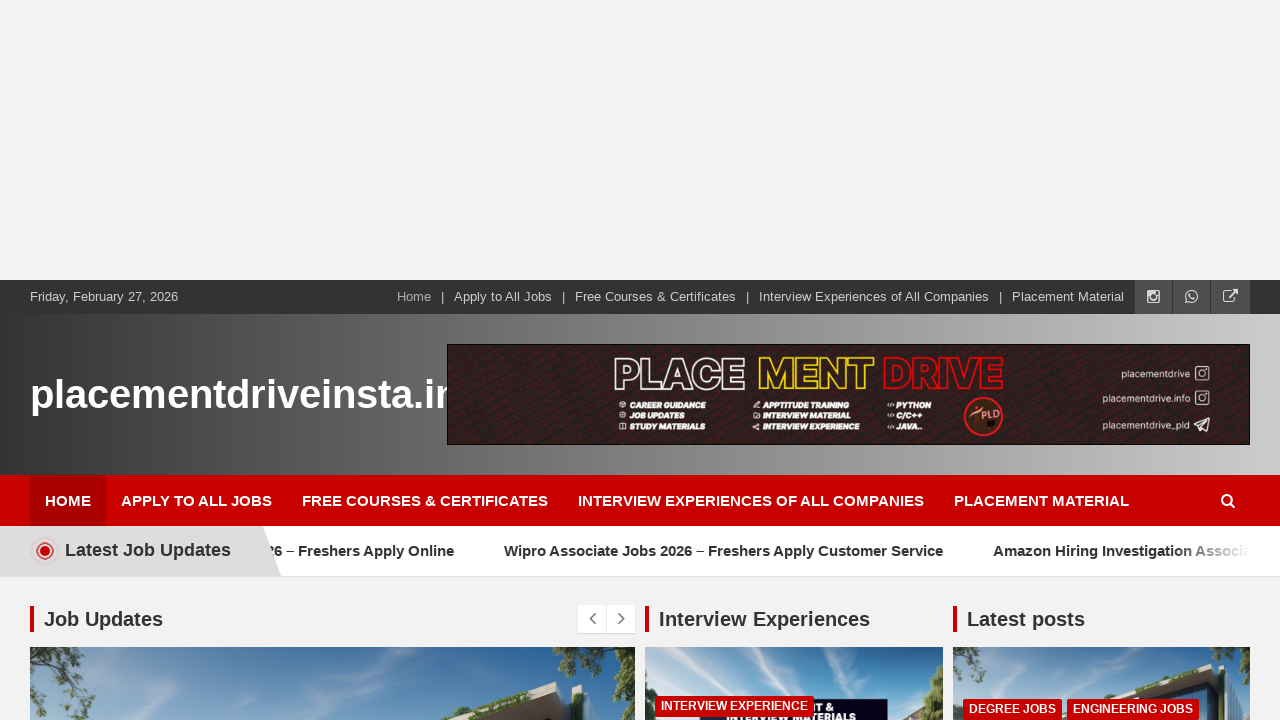